Tests a form submission with various data types, fills all fields except zip code, submits the form, and verifies field validation states through background colors

Starting URL: https://bonigarcia.dev/selenium-webdriver-java/data-types.html

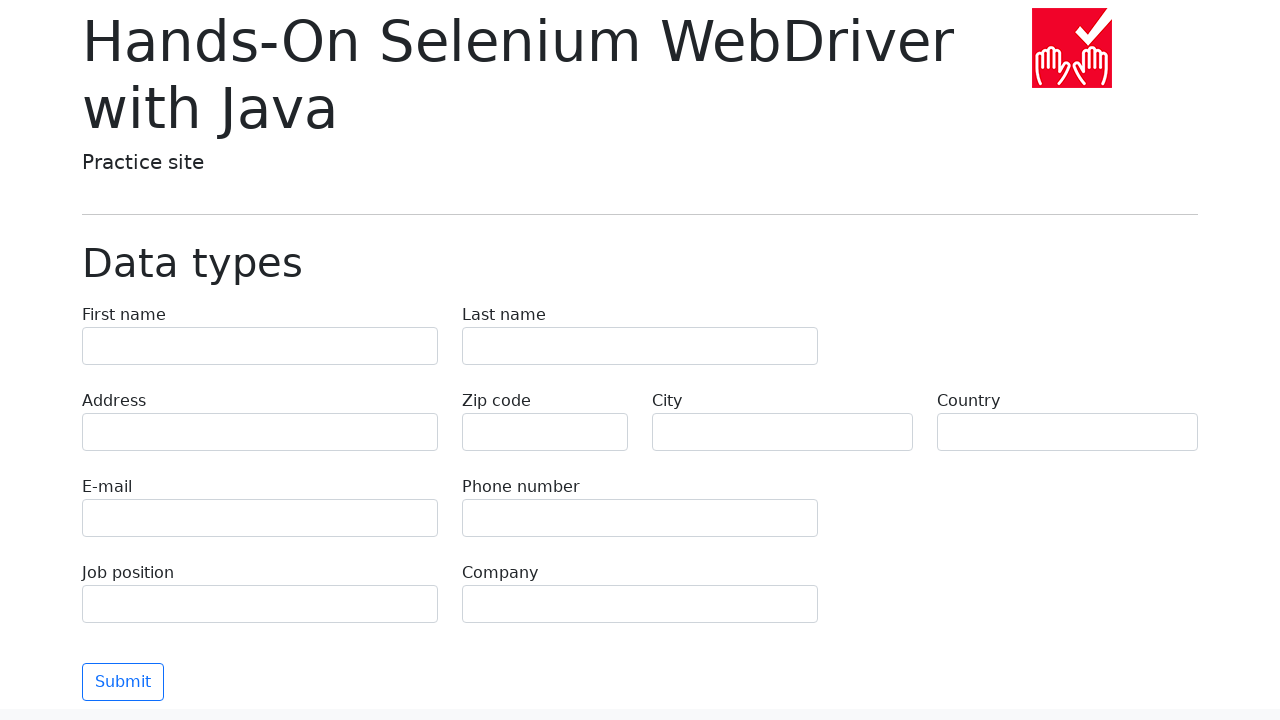

Filled first name field with 'Иван' on input[name='first-name']
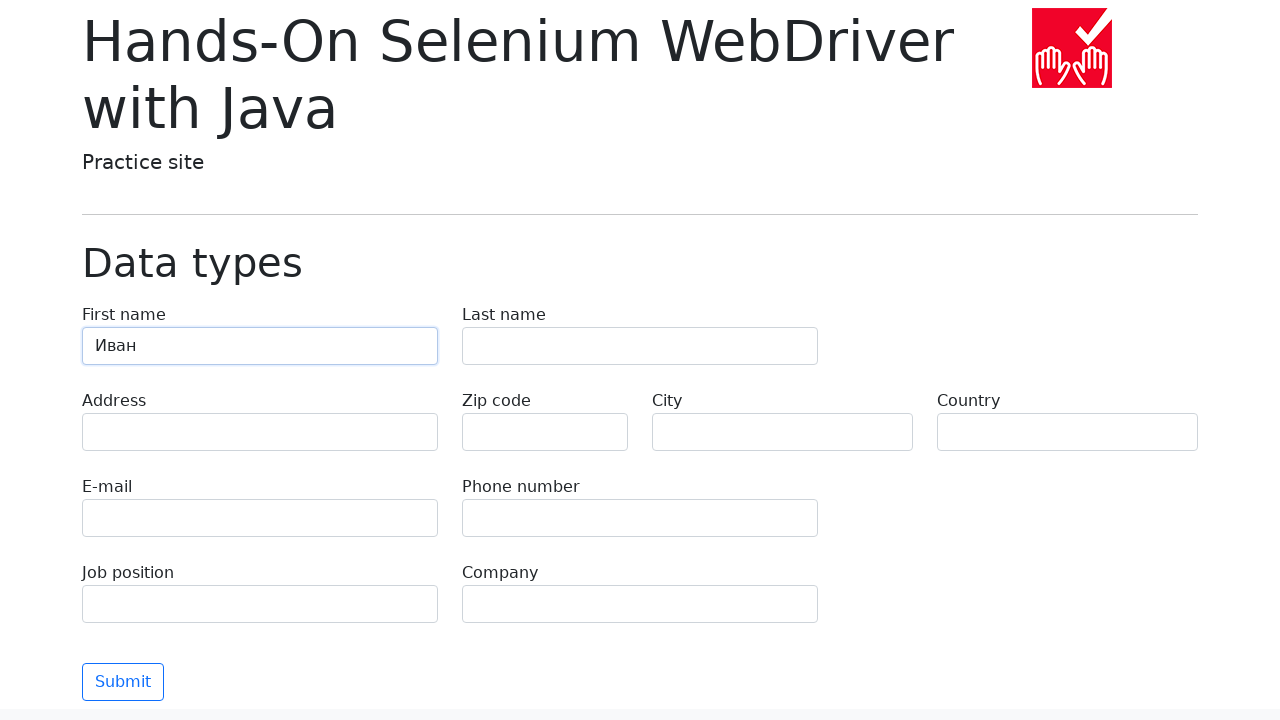

Filled last name field with 'Петров' on input[name='last-name']
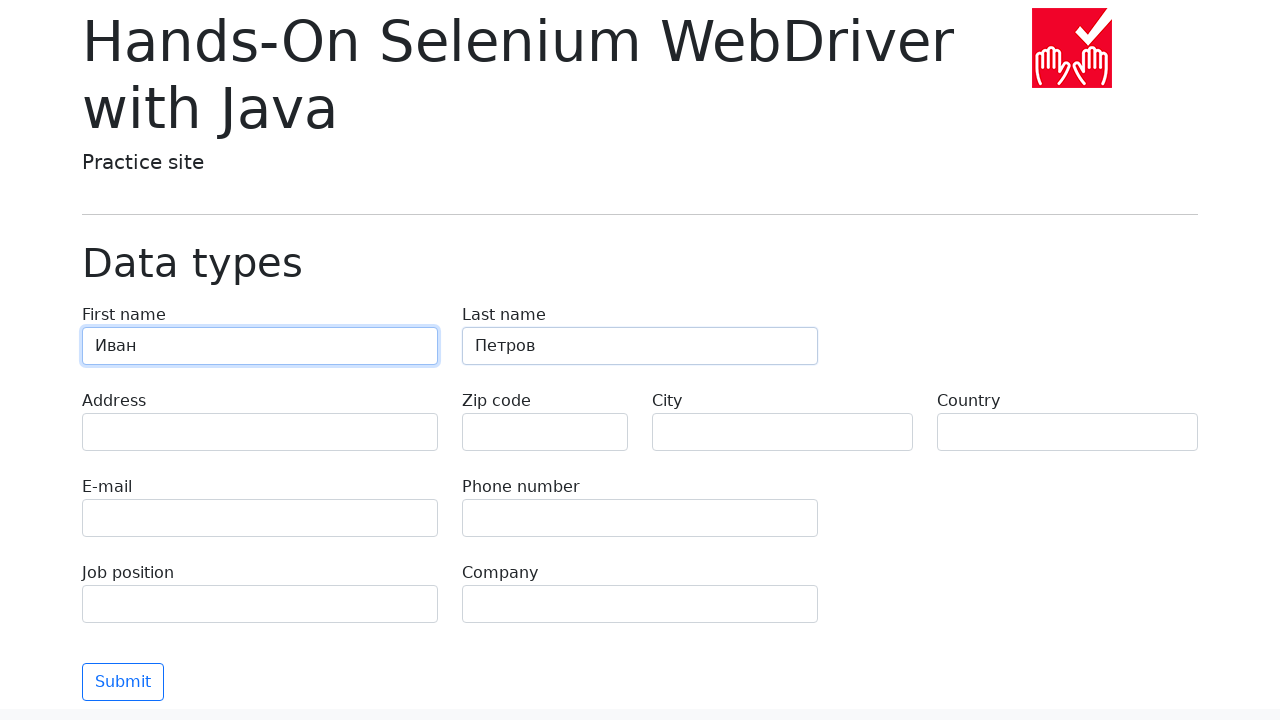

Filled address field with 'Ленина, 55-3' on input[name='address']
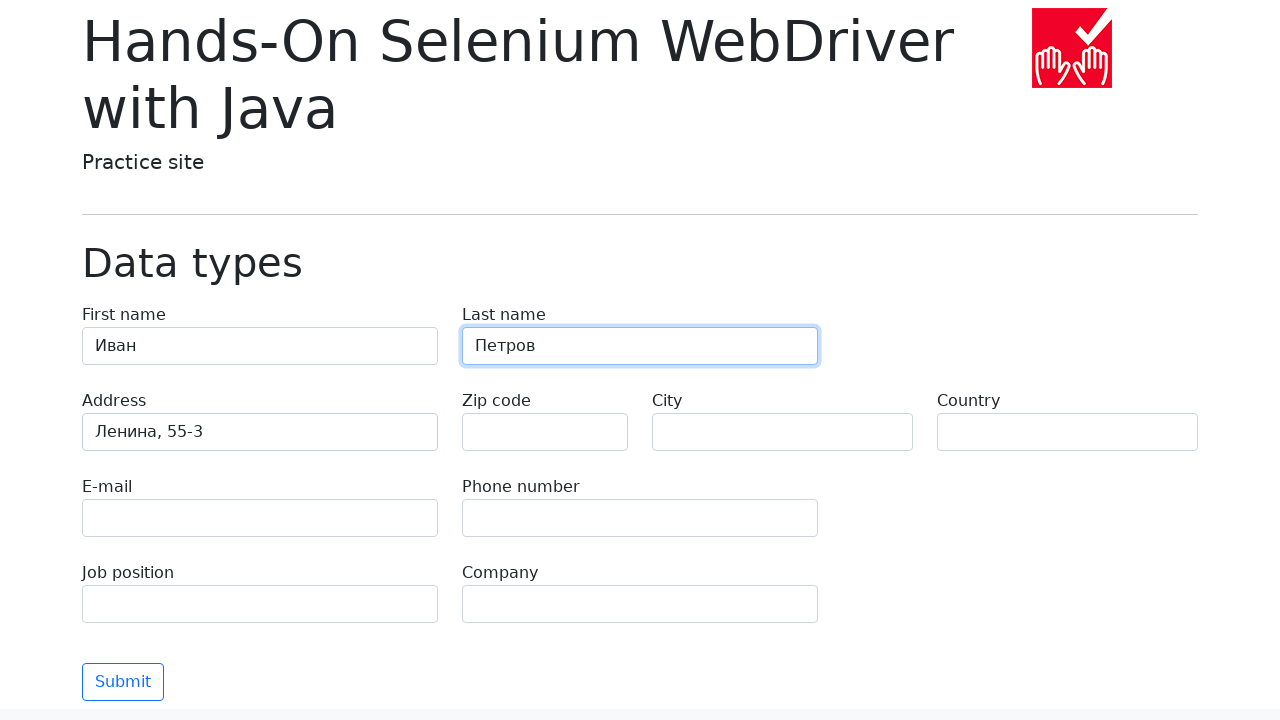

Left zip-code field empty intentionally on input[name='zip-code']
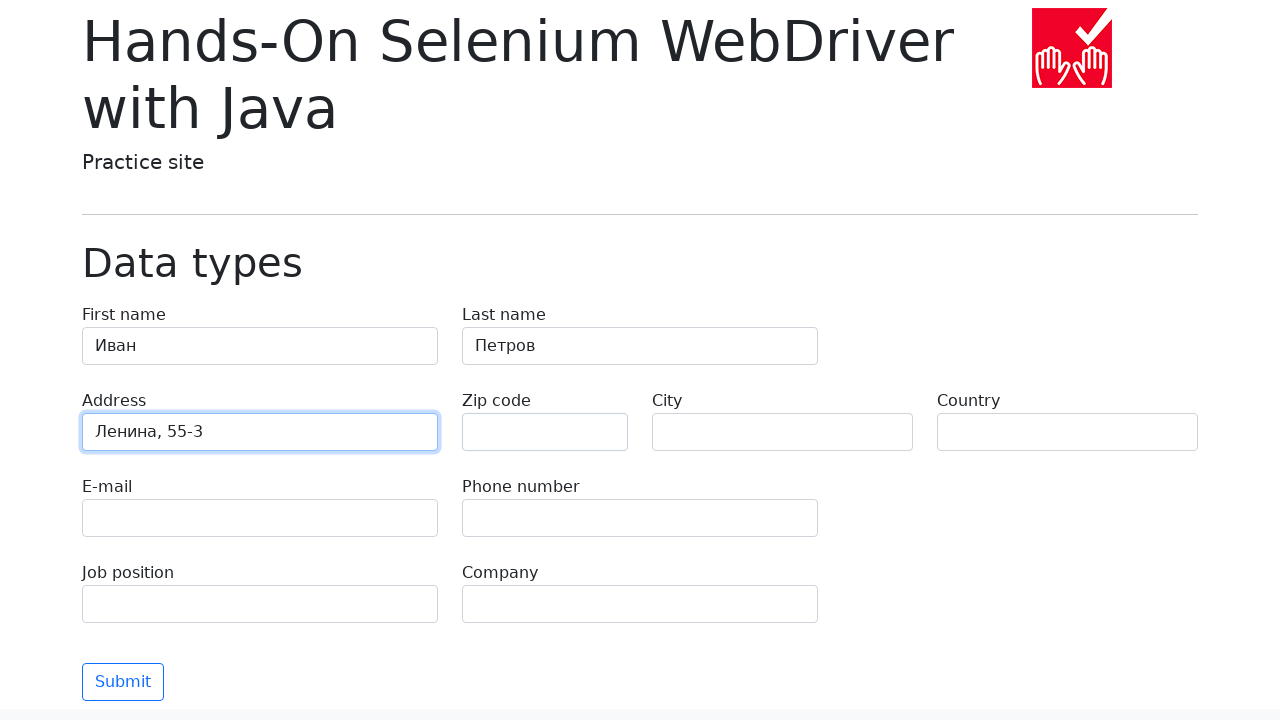

Filled city field with 'Москва' on input[name='city']
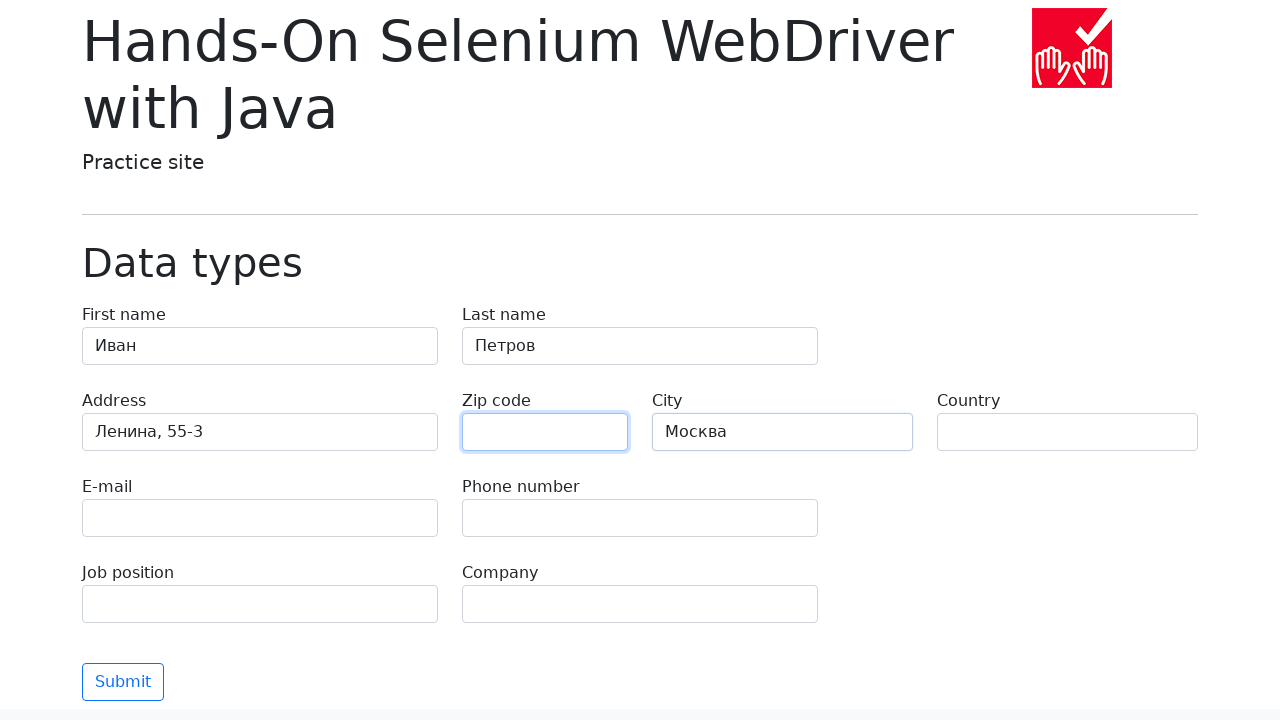

Filled country field with 'Россия' on input[name='country']
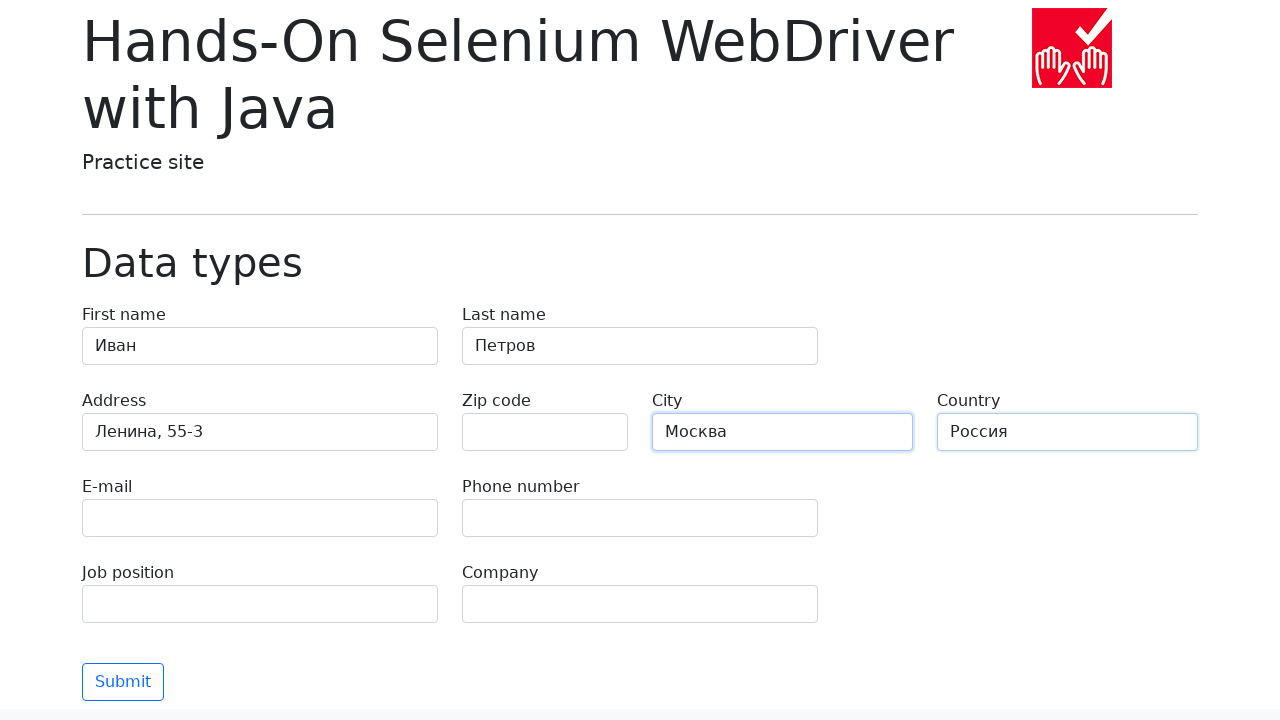

Filled email field with 'test@skypro.com' on input[name='e-mail']
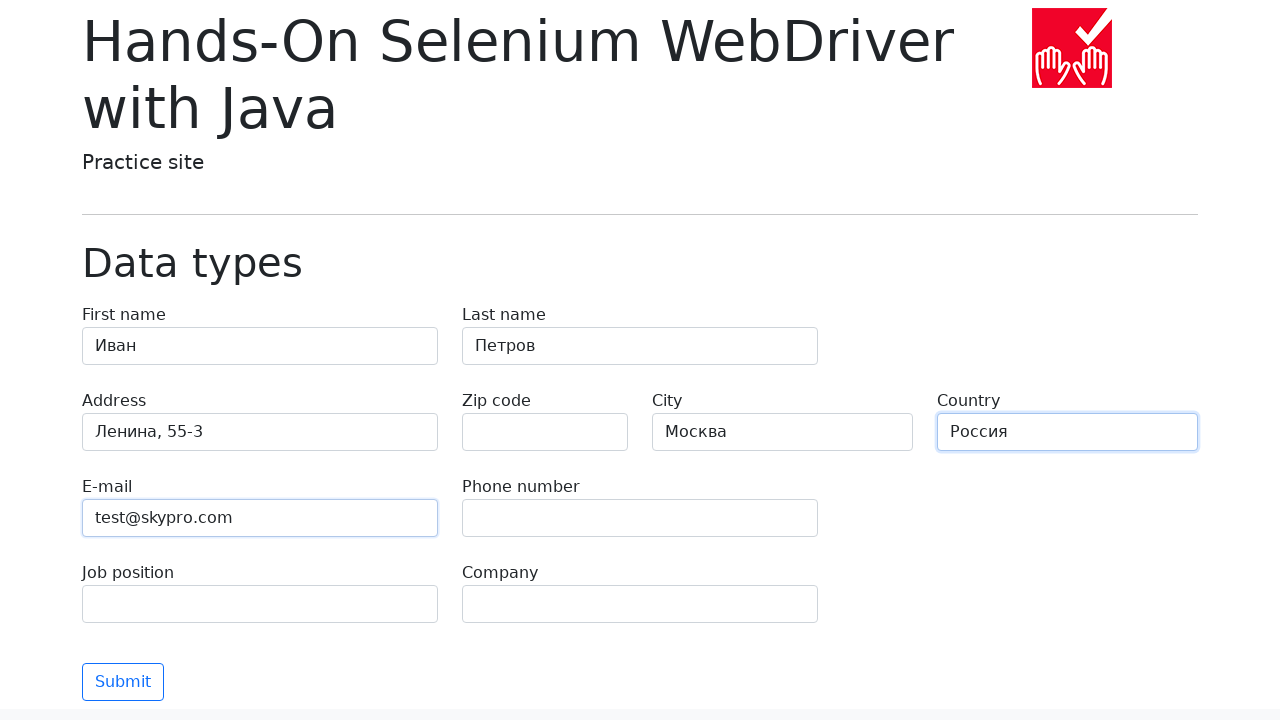

Filled phone field with '+7985899998787' on input[name='phone']
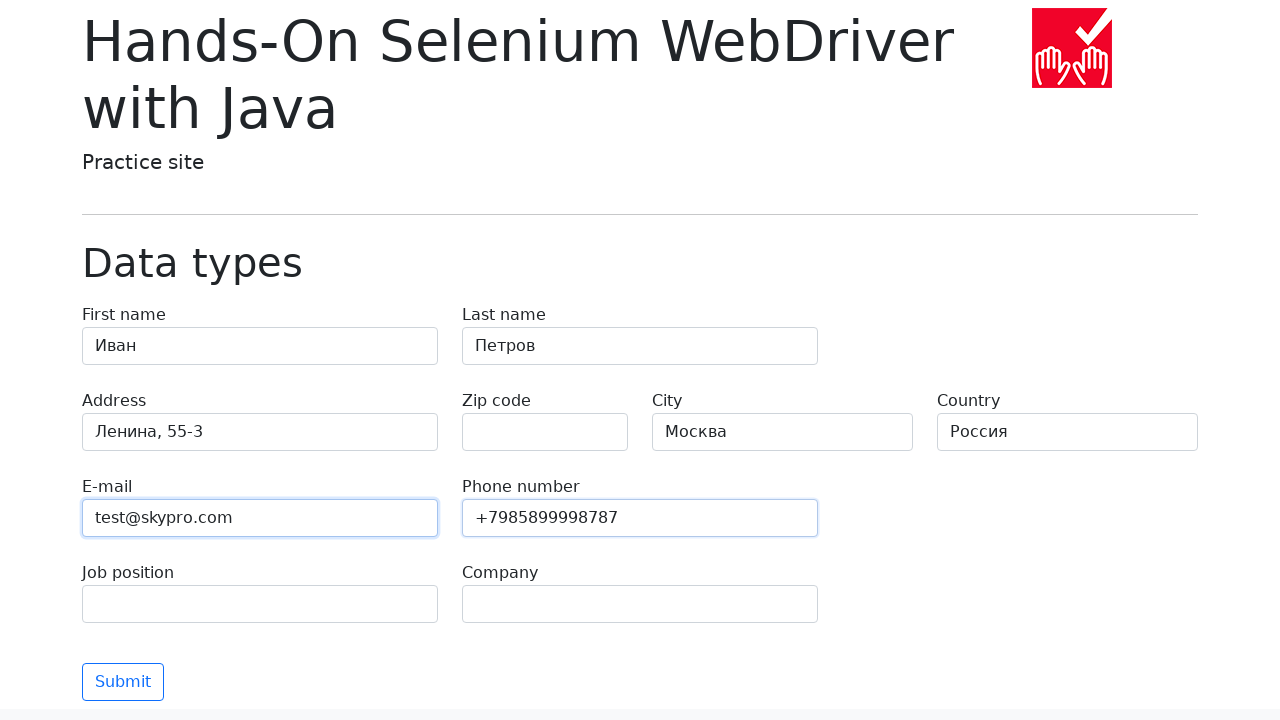

Filled job position field with 'QA' on input[name='job-position']
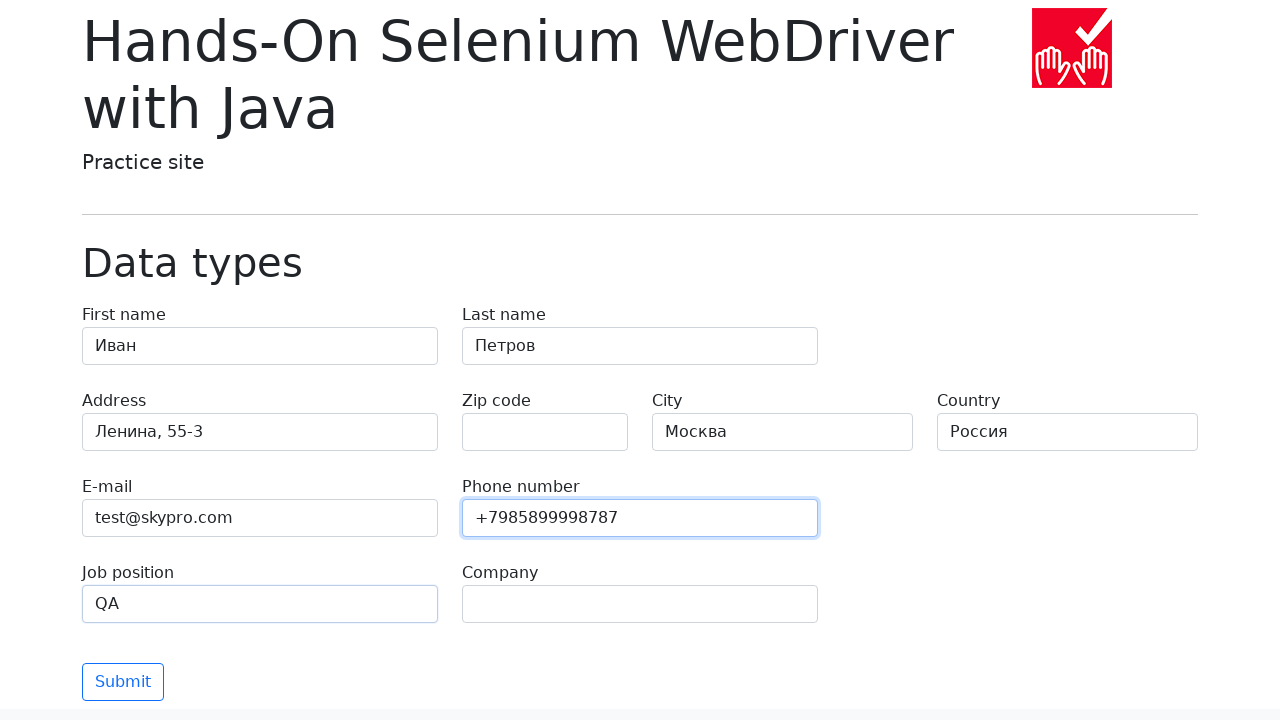

Filled company field with 'SkyPro' on input[name='company']
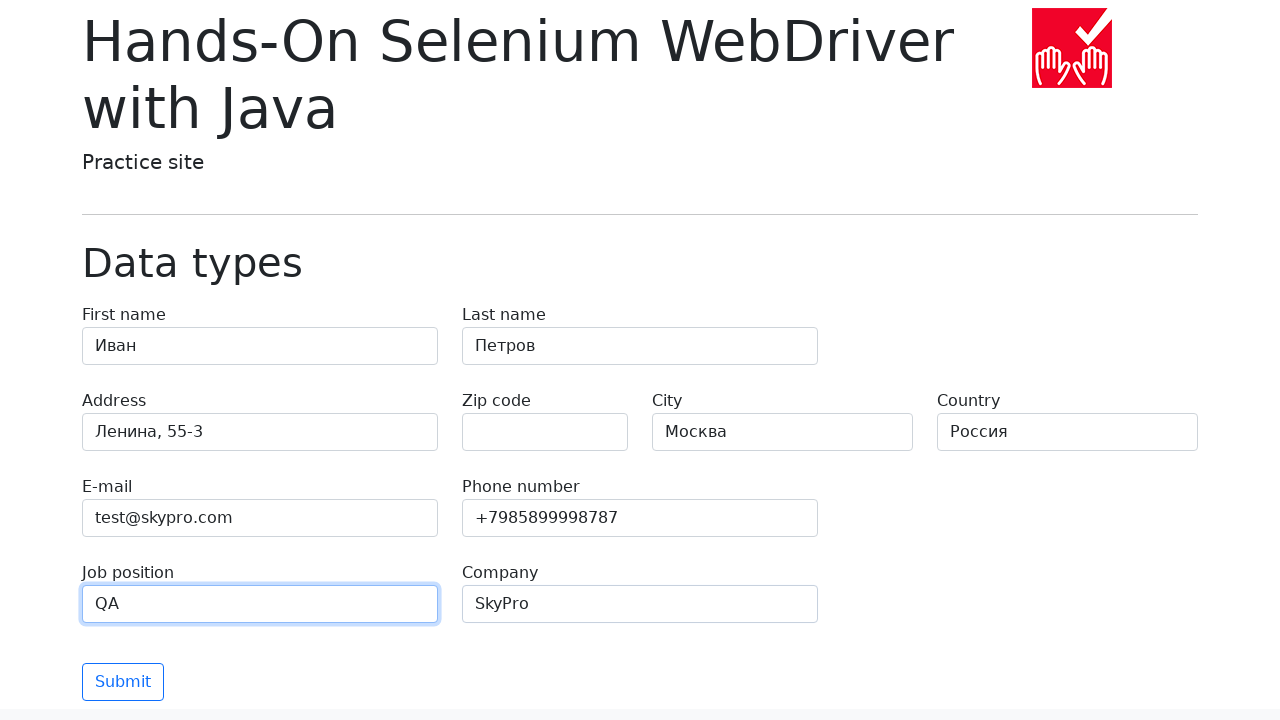

Clicked submit button to submit the form at (123, 682) on button[type='submit']
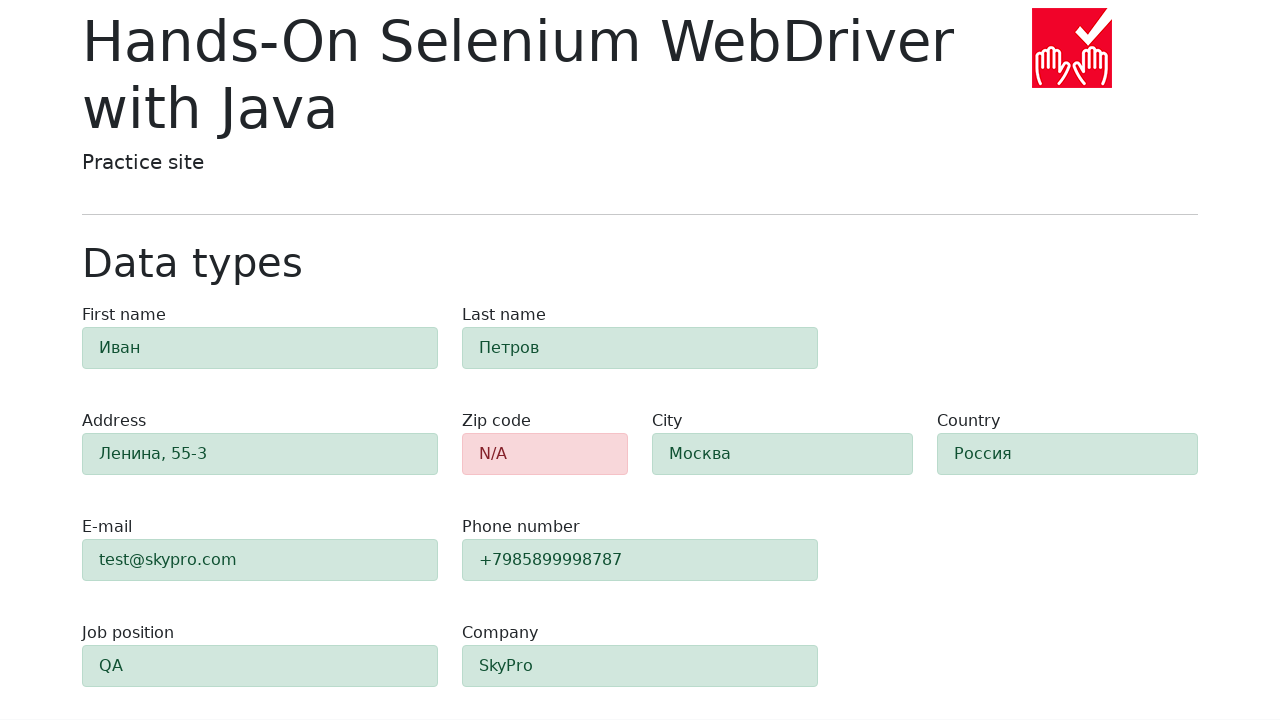

Form submission completed - submit button hidden
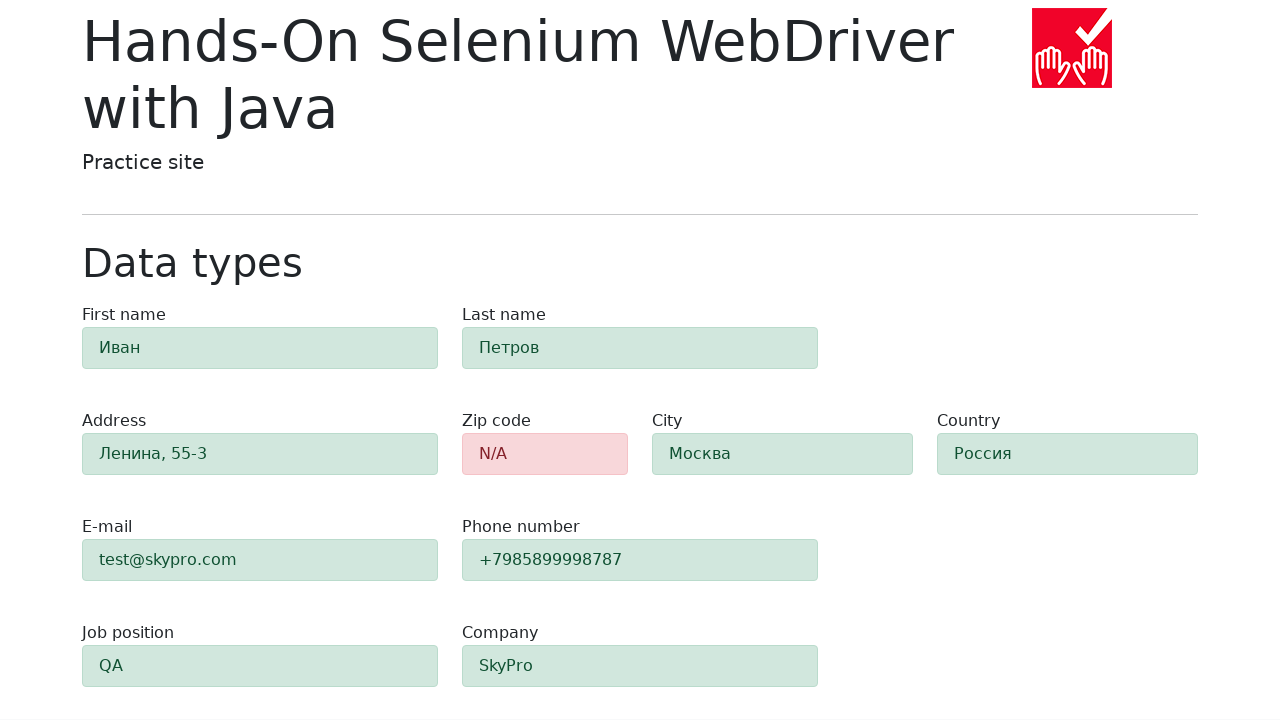

Retrieved background color of zip-code field for validation
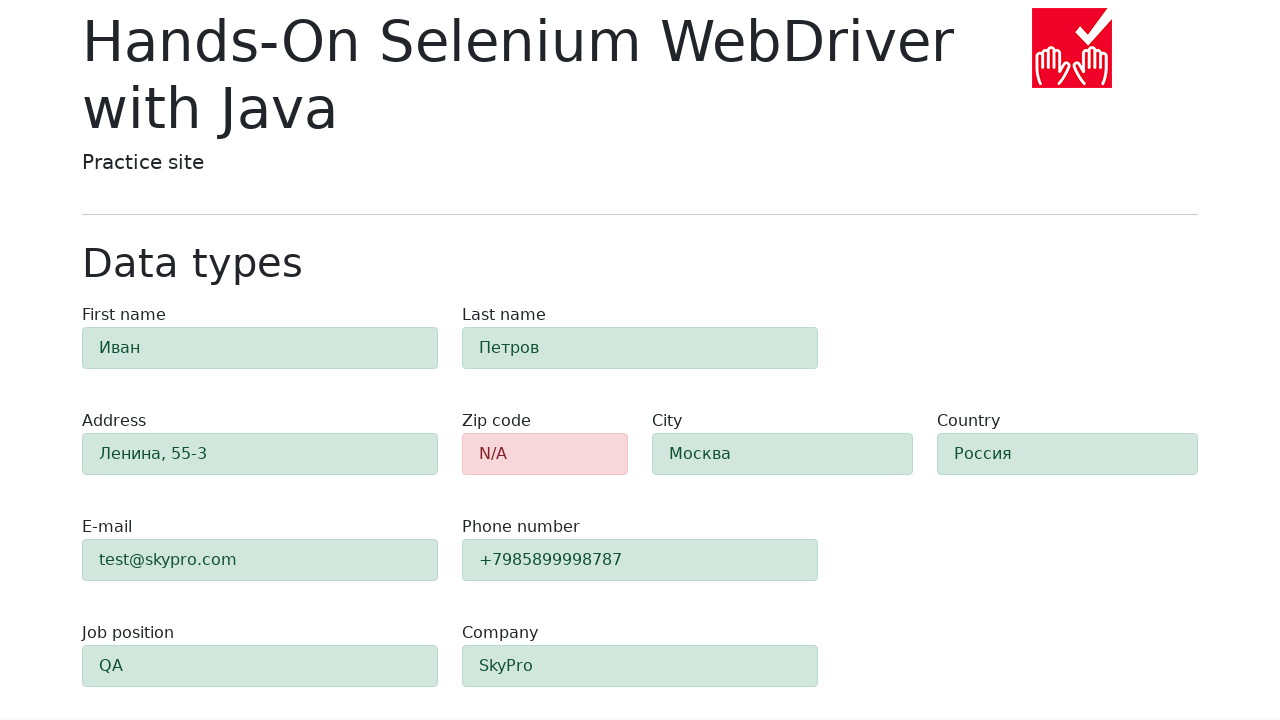

Verified zip-code field has error styling (red background)
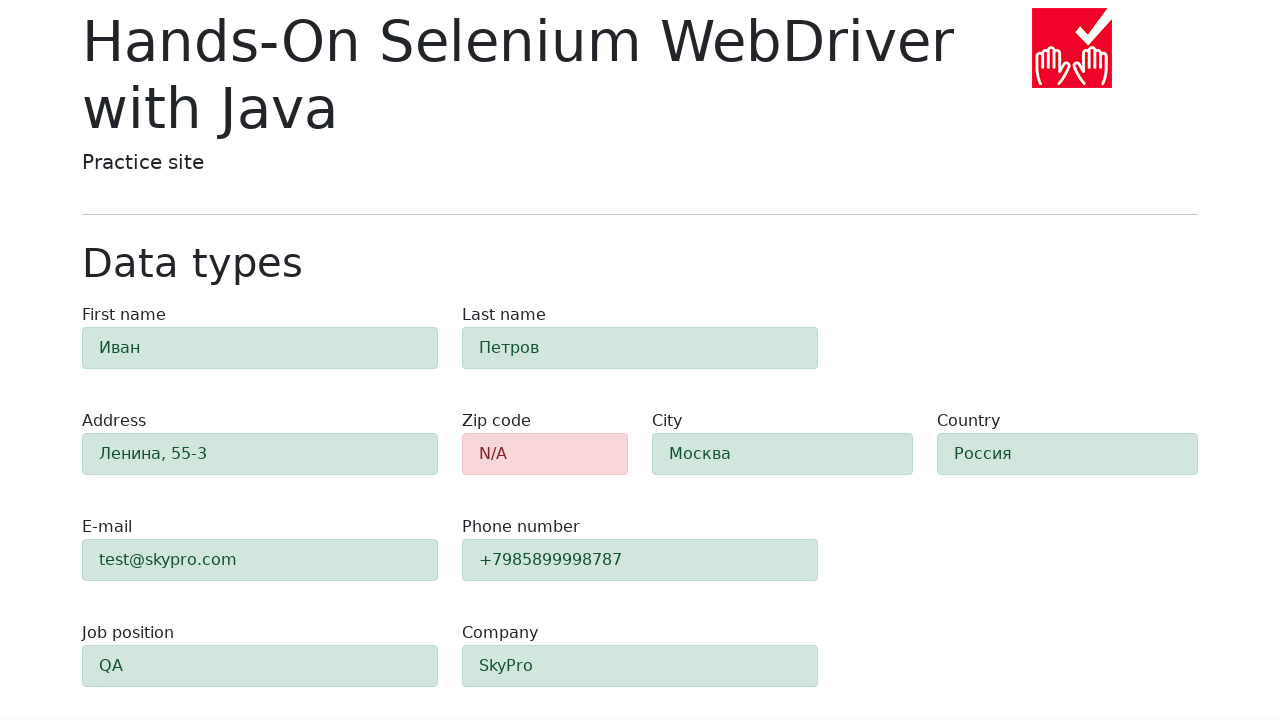

Retrieved background color of first-name field for validation
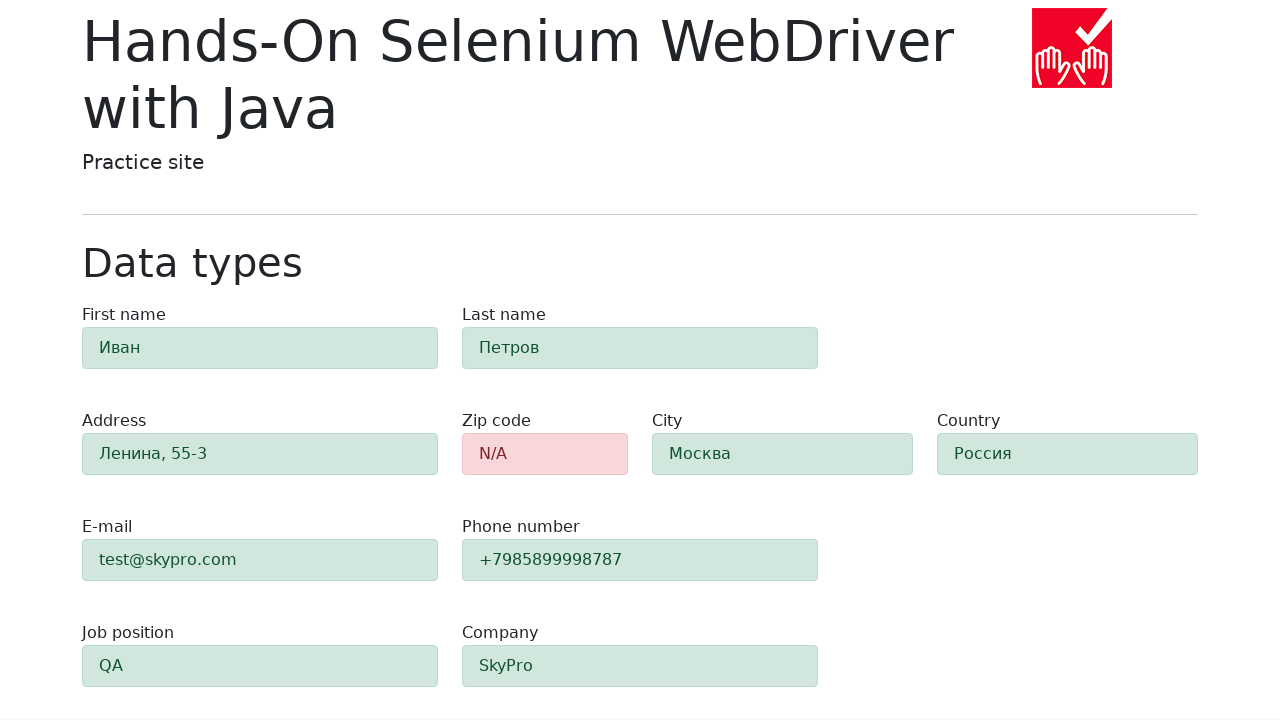

Verified first-name field has success styling (green background)
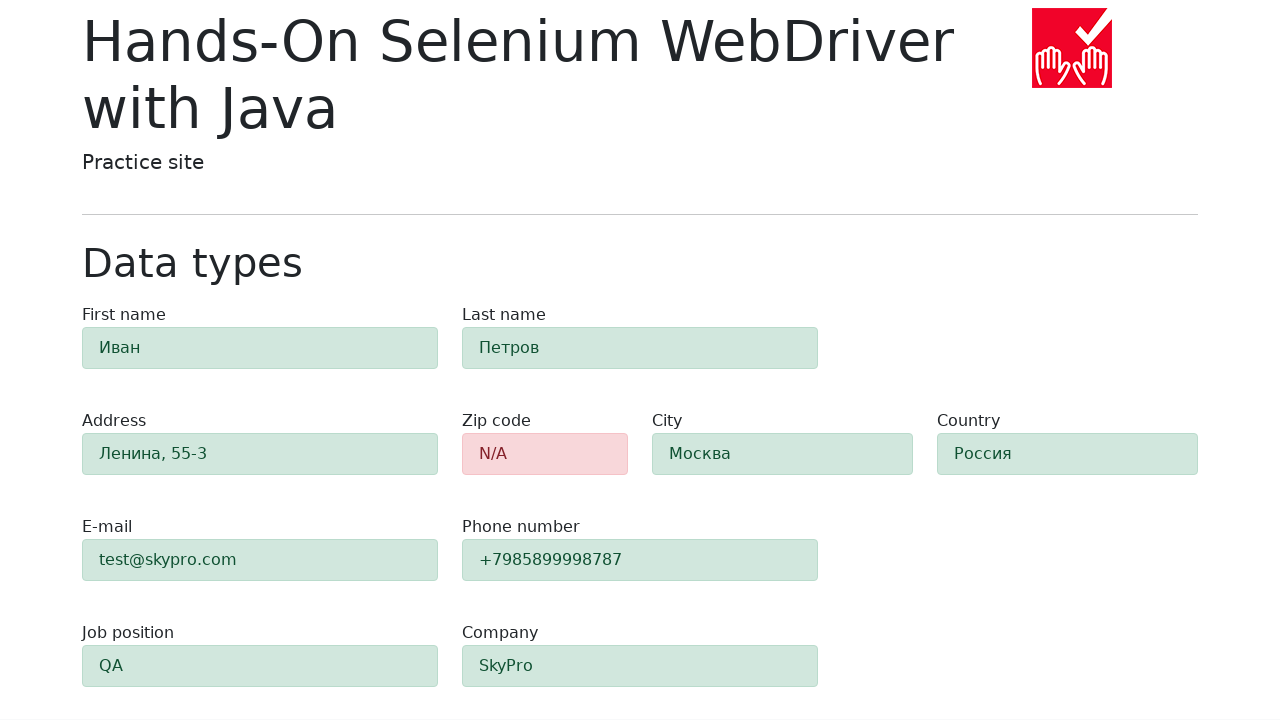

Retrieved background color of last-name field for validation
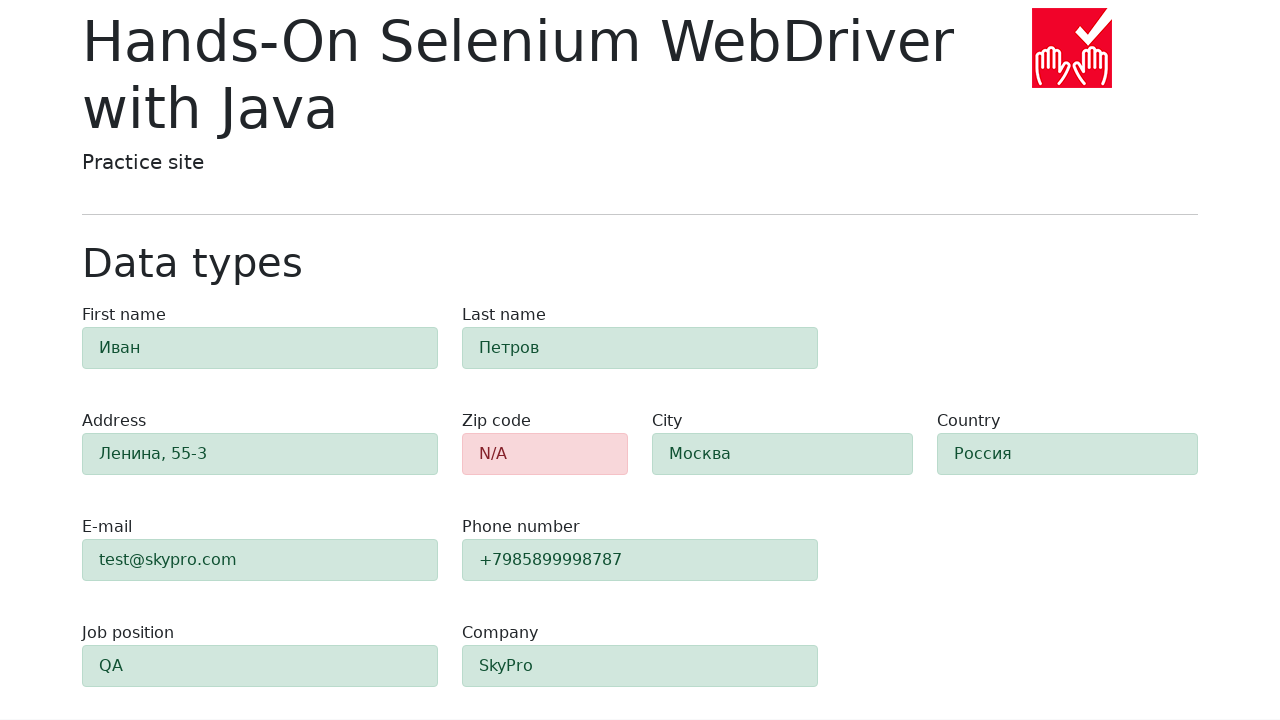

Verified last-name field has success styling (green background)
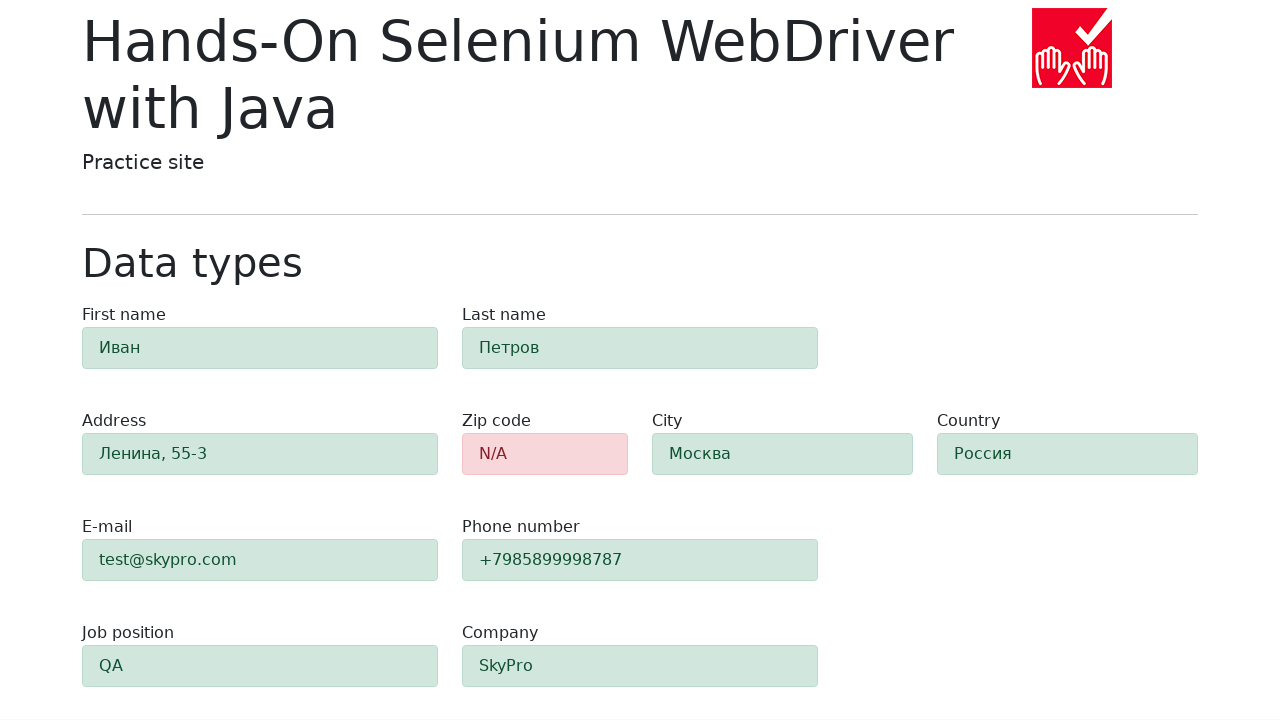

Retrieved background color of address field for validation
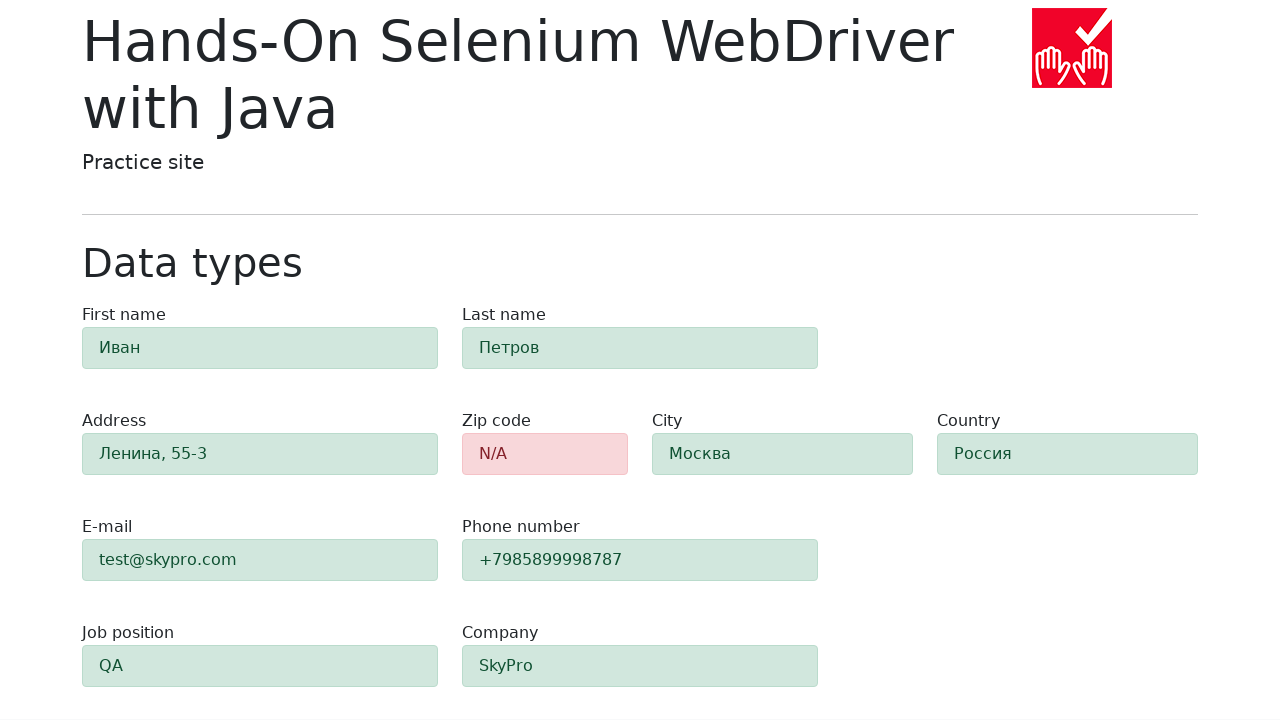

Verified address field has success styling (green background)
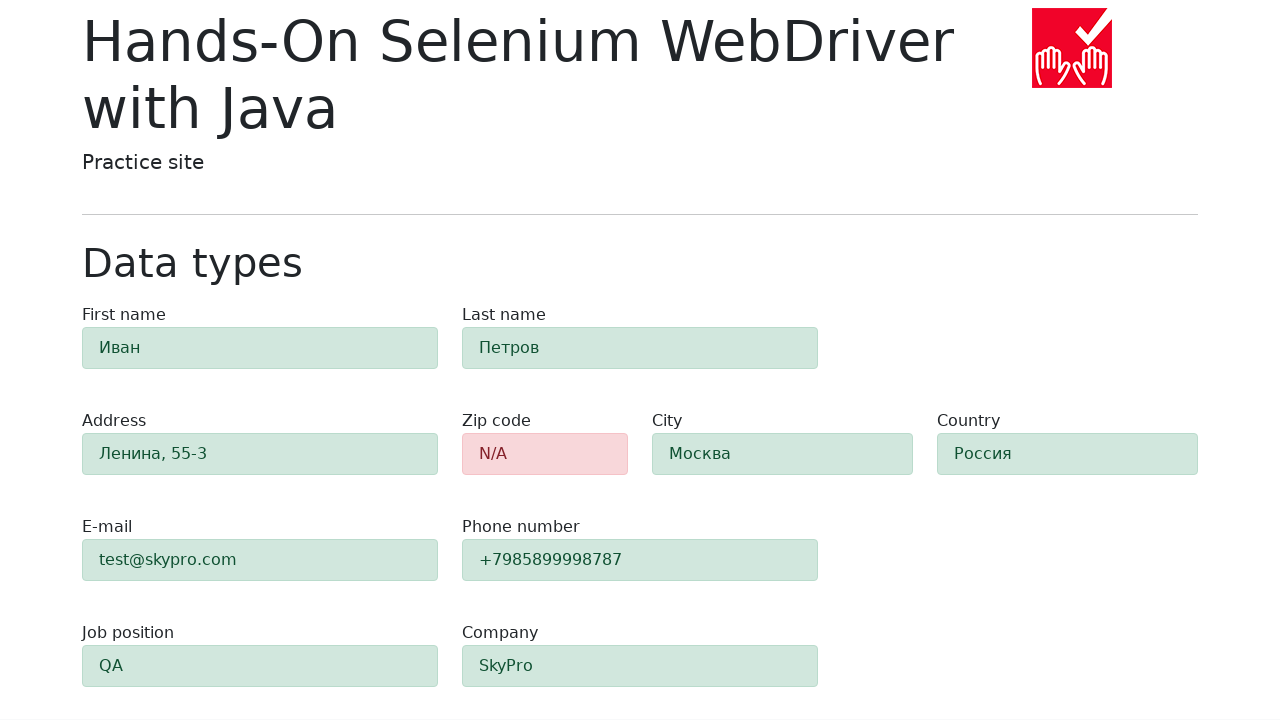

Retrieved background color of city field for validation
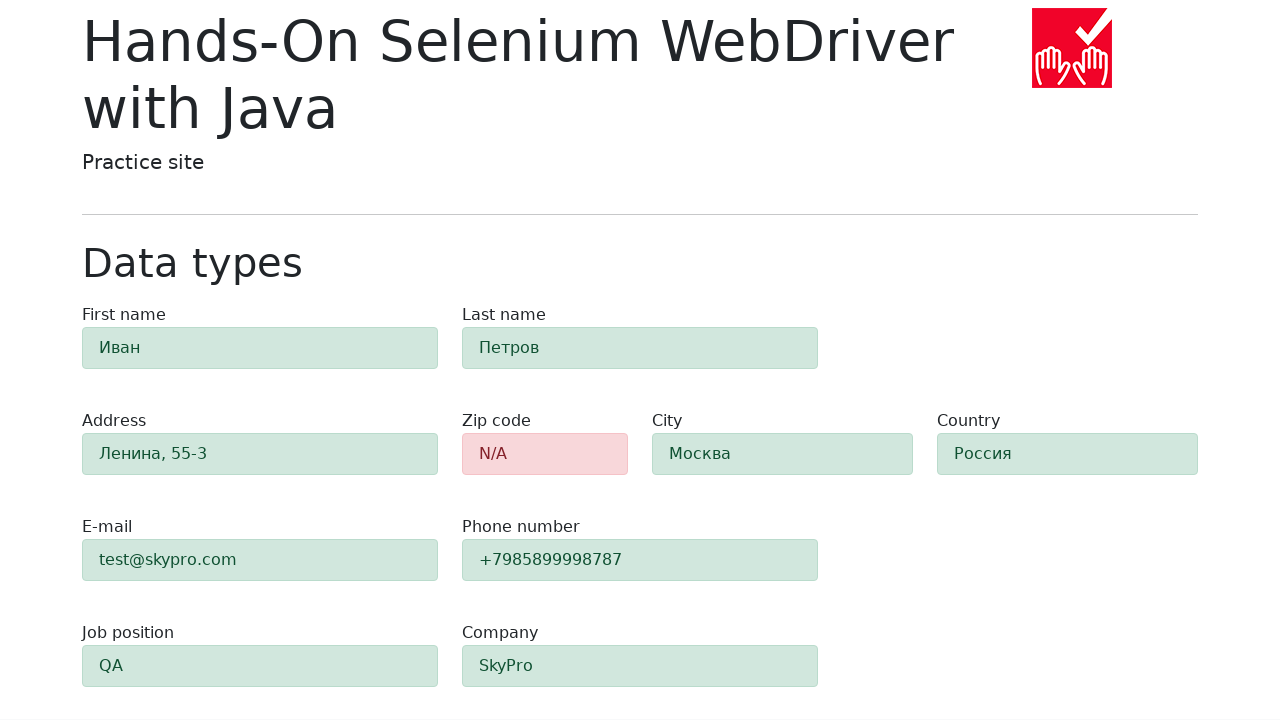

Verified city field has success styling (green background)
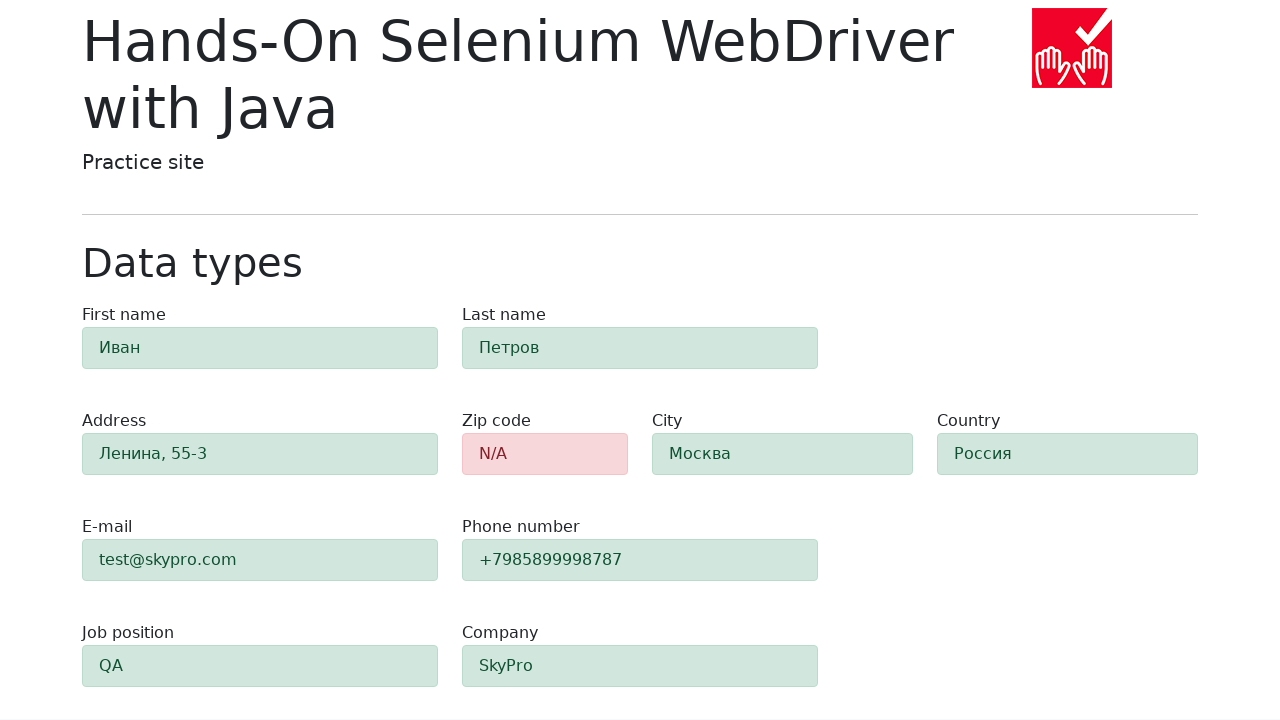

Retrieved background color of country field for validation
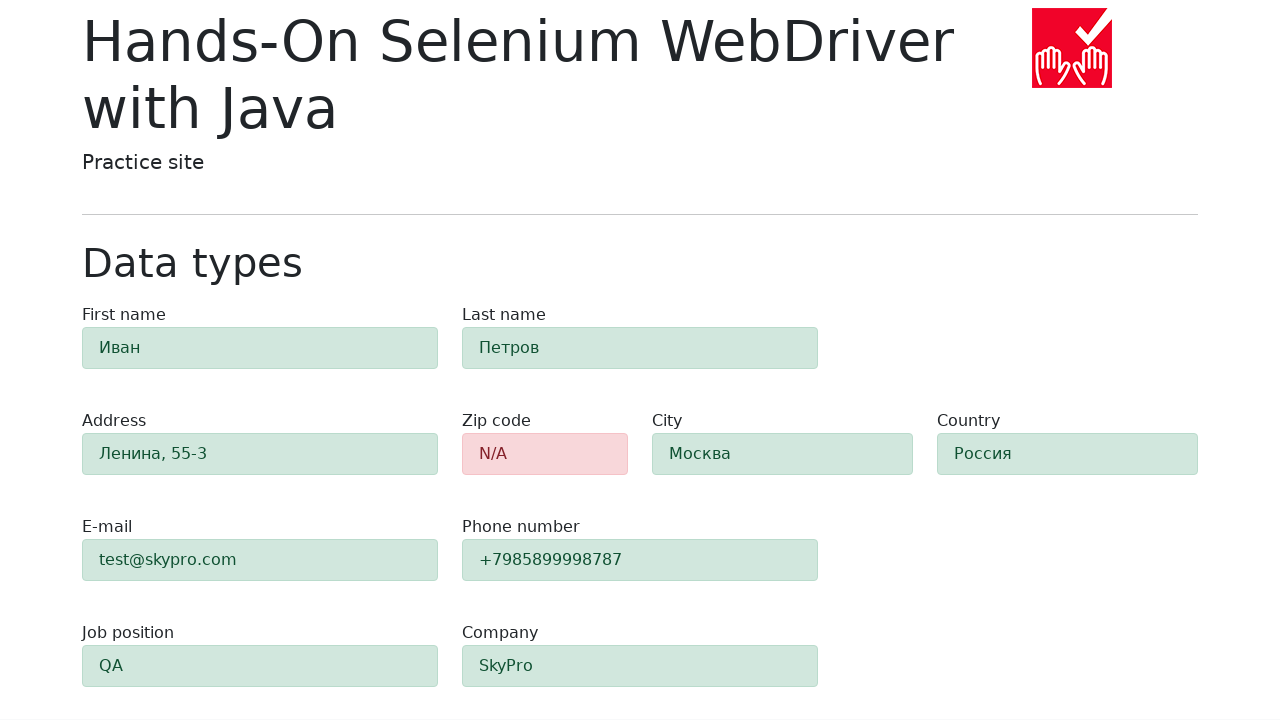

Verified country field has success styling (green background)
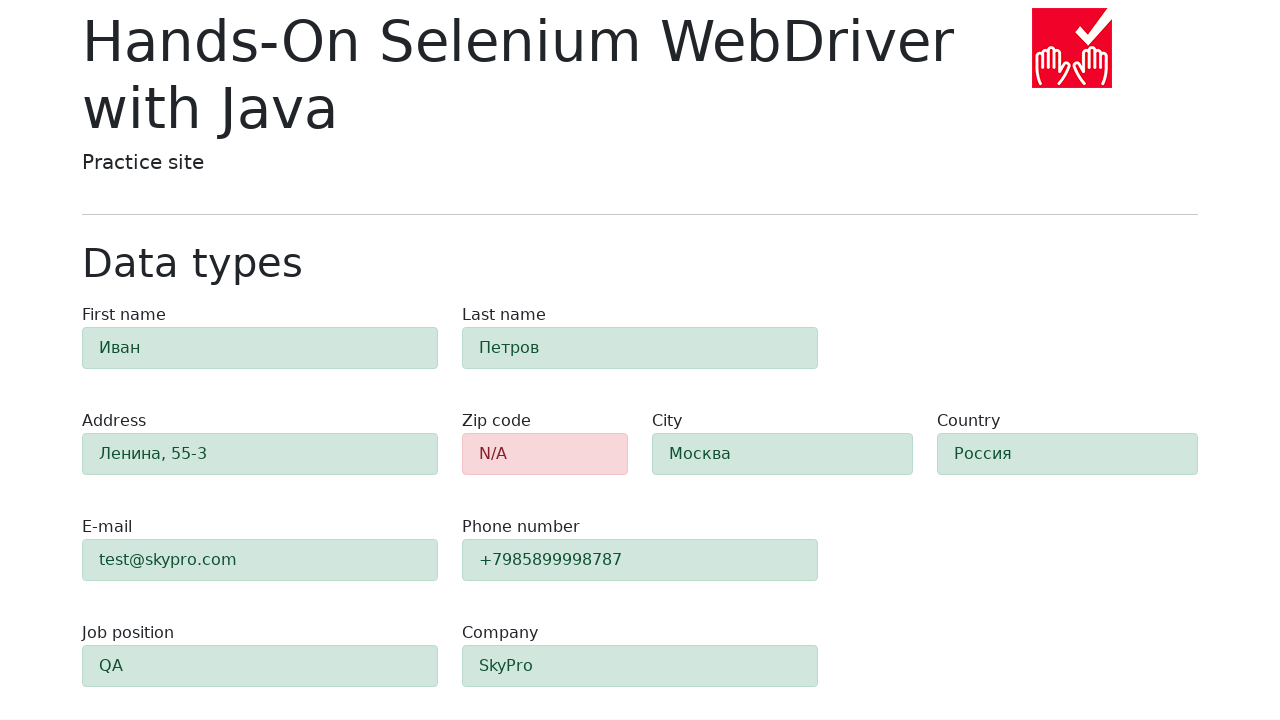

Retrieved background color of e-mail field for validation
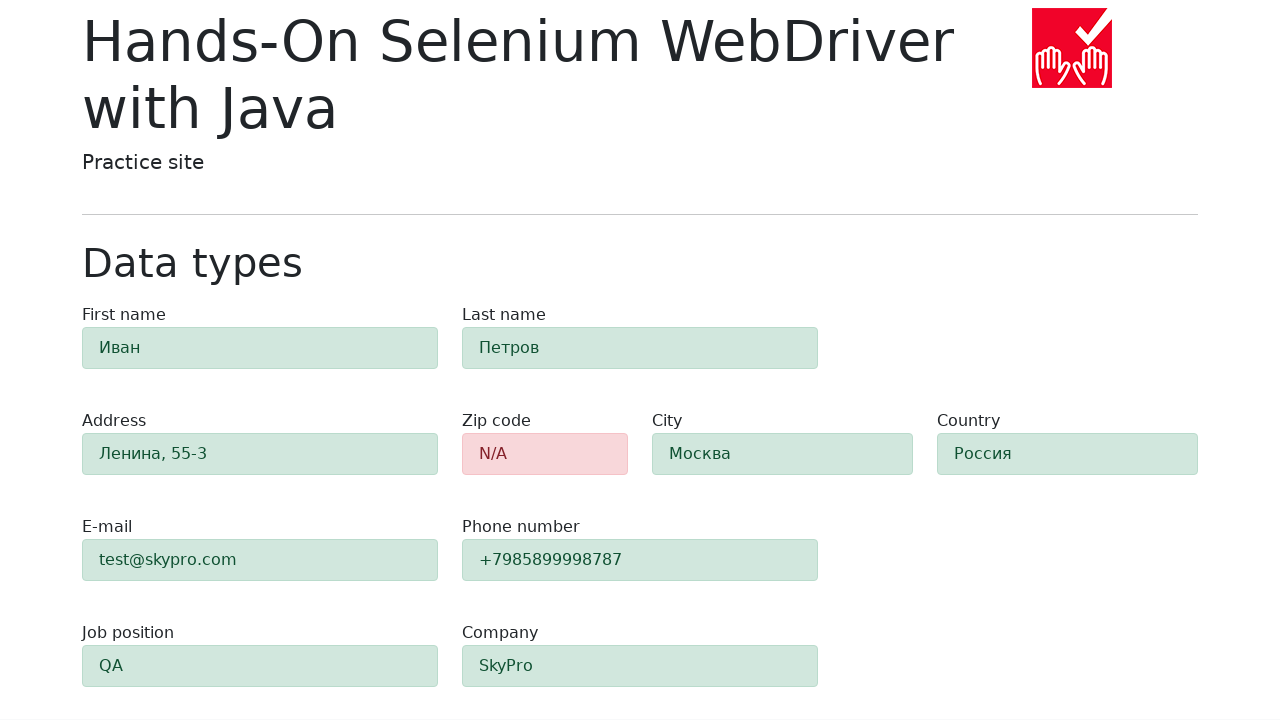

Verified e-mail field has success styling (green background)
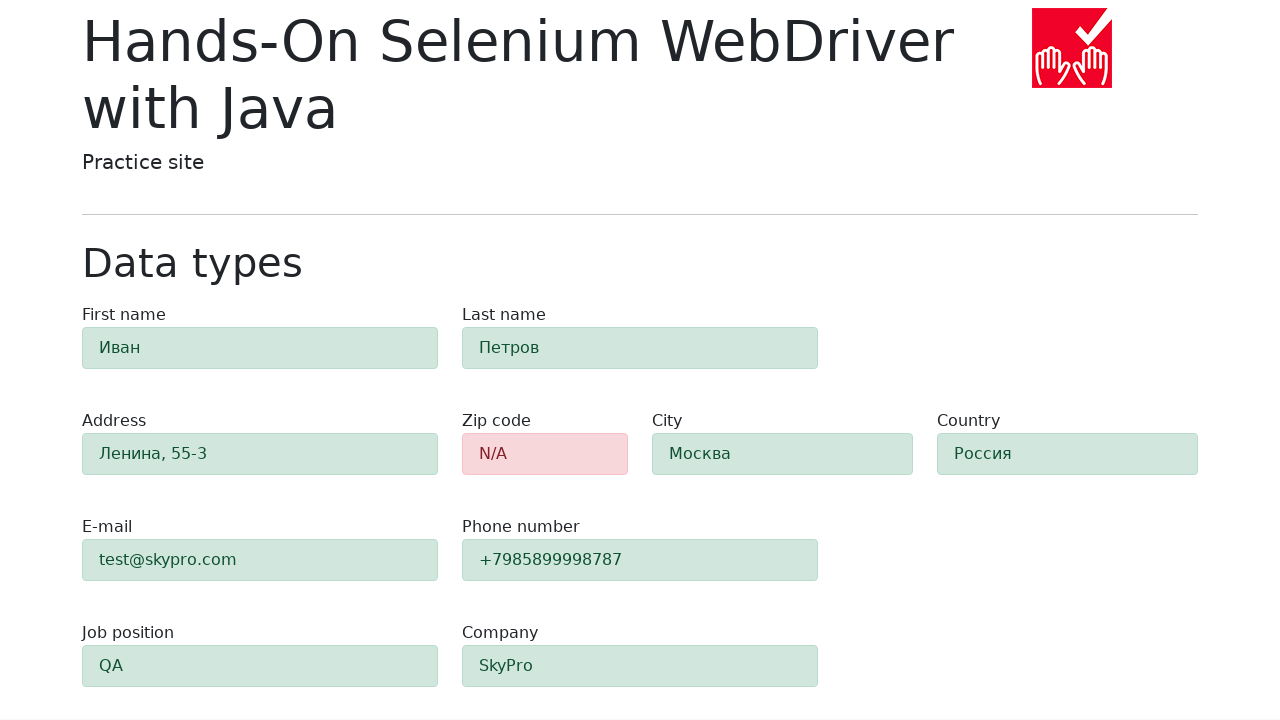

Retrieved background color of phone field for validation
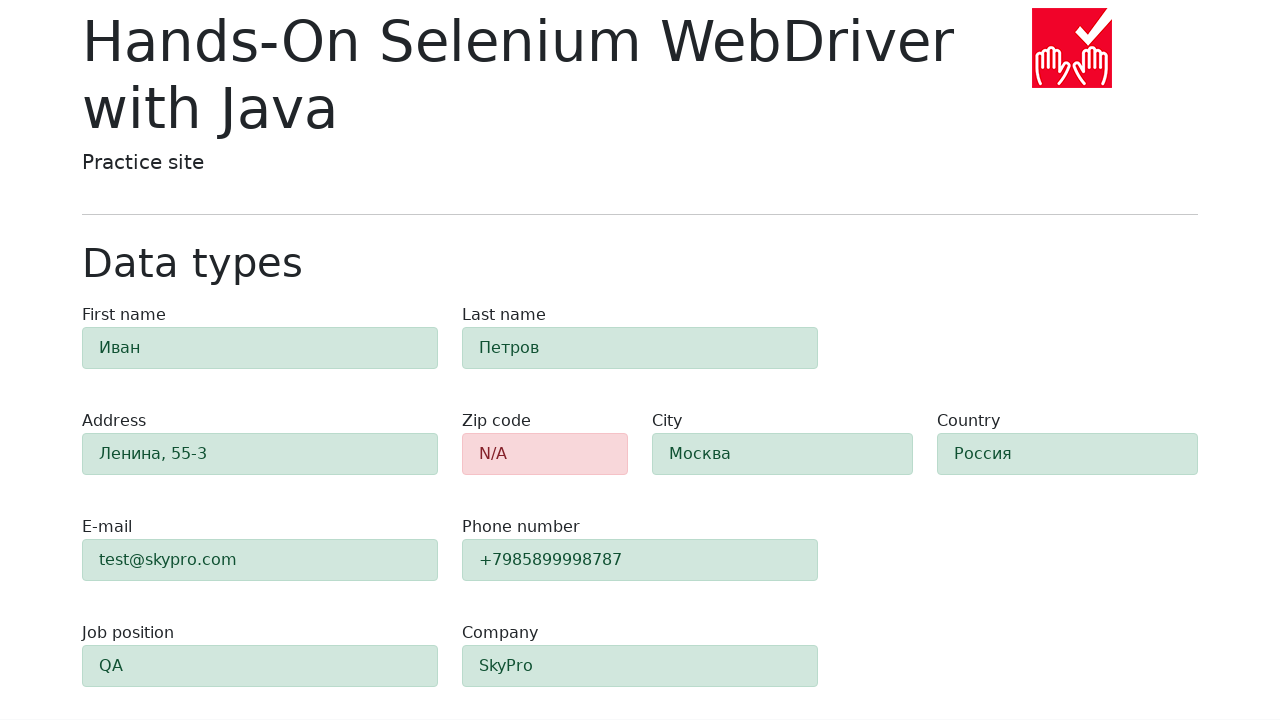

Verified phone field has success styling (green background)
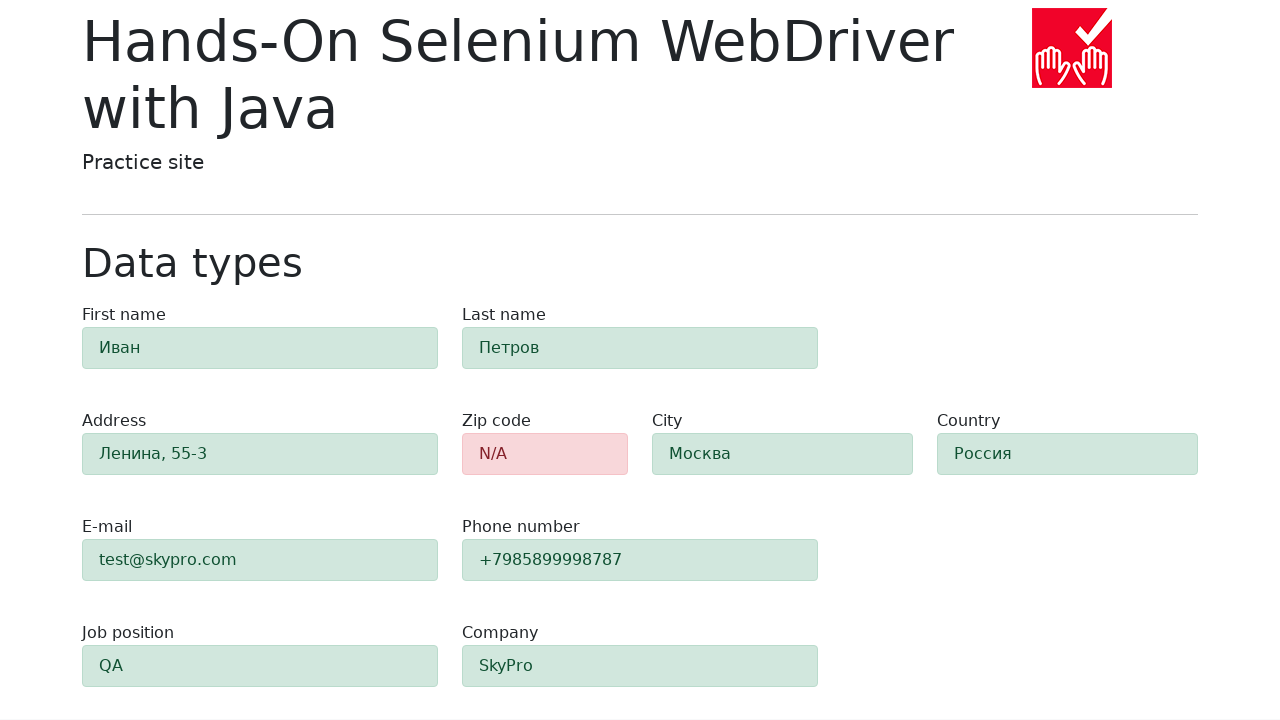

Retrieved background color of job-position field for validation
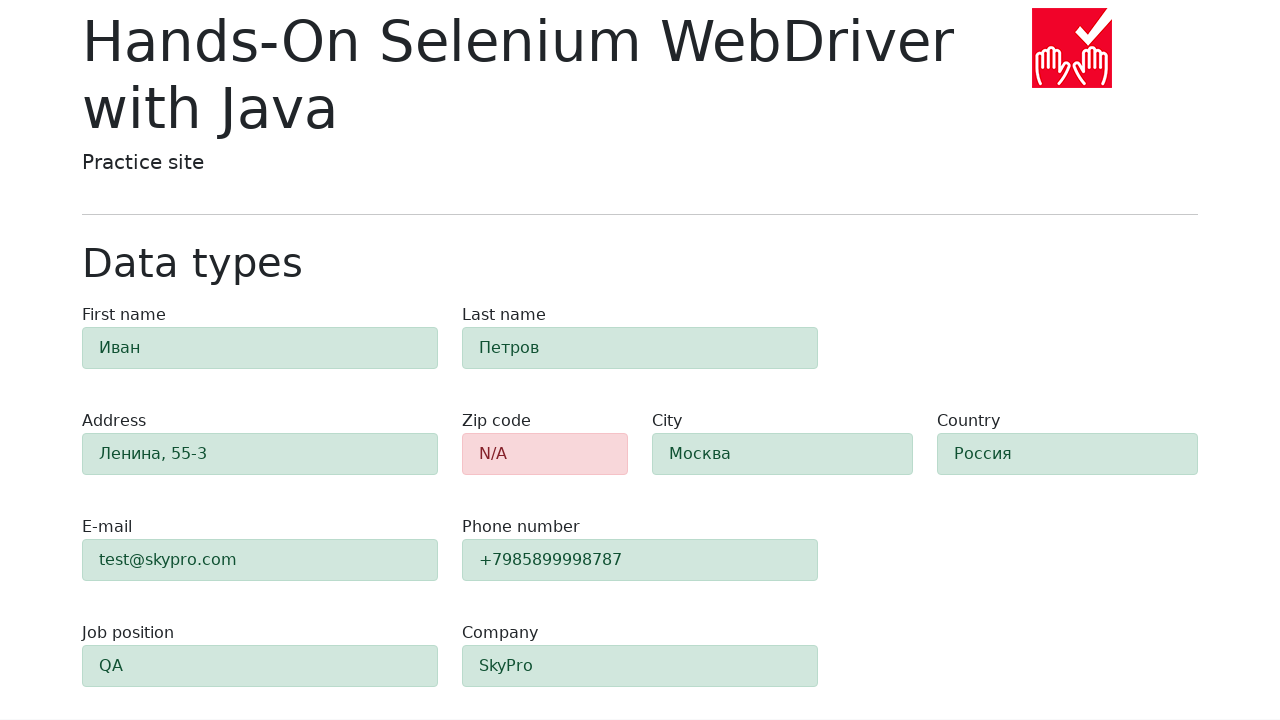

Verified job-position field has success styling (green background)
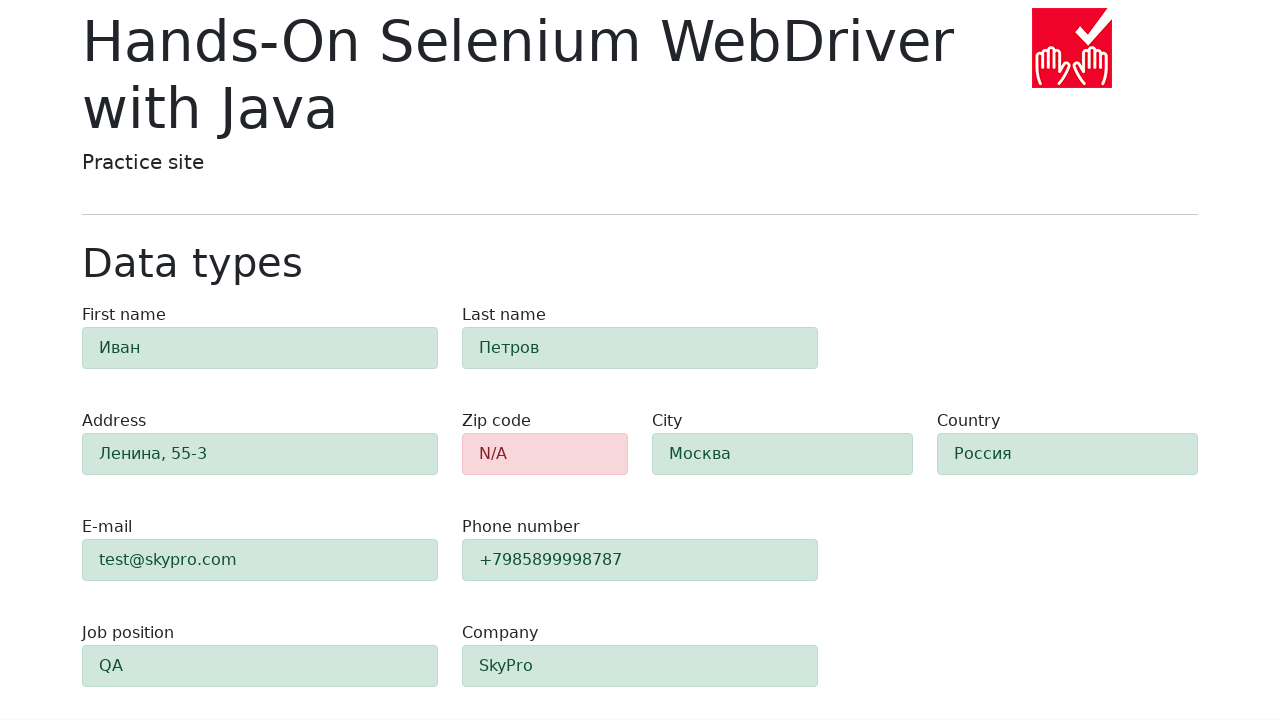

Retrieved background color of company field for validation
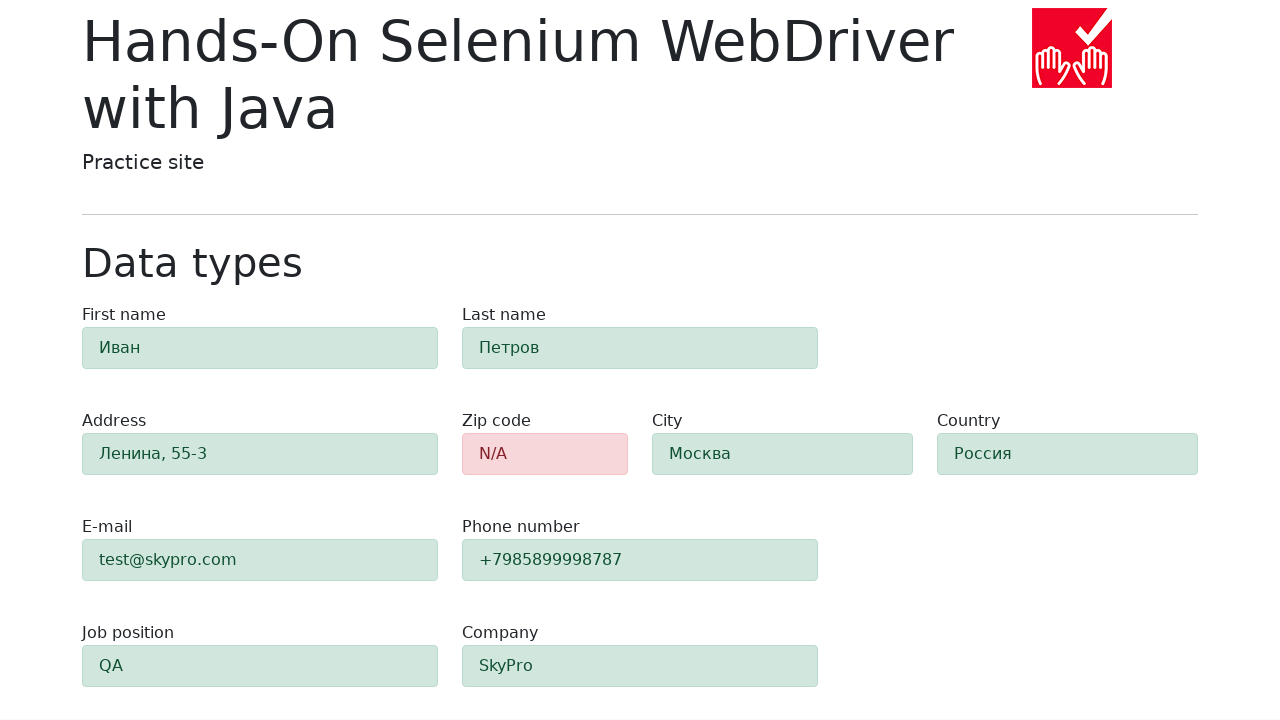

Verified company field has success styling (green background)
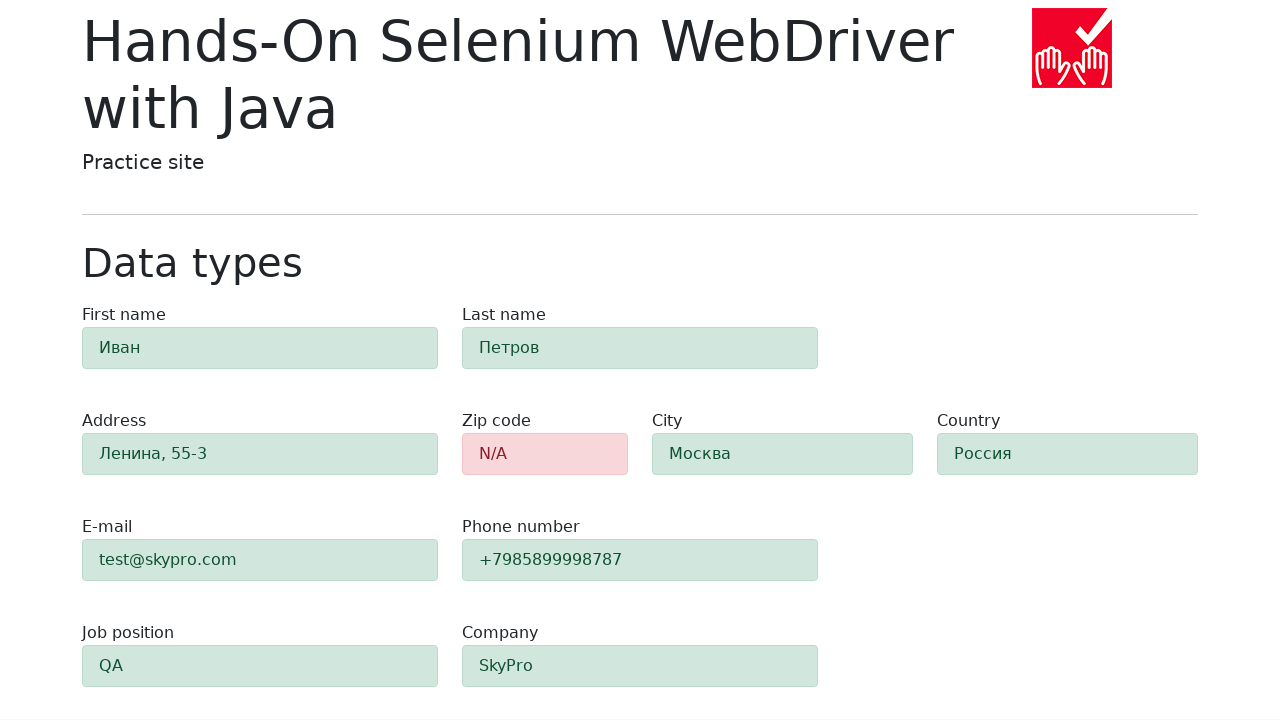

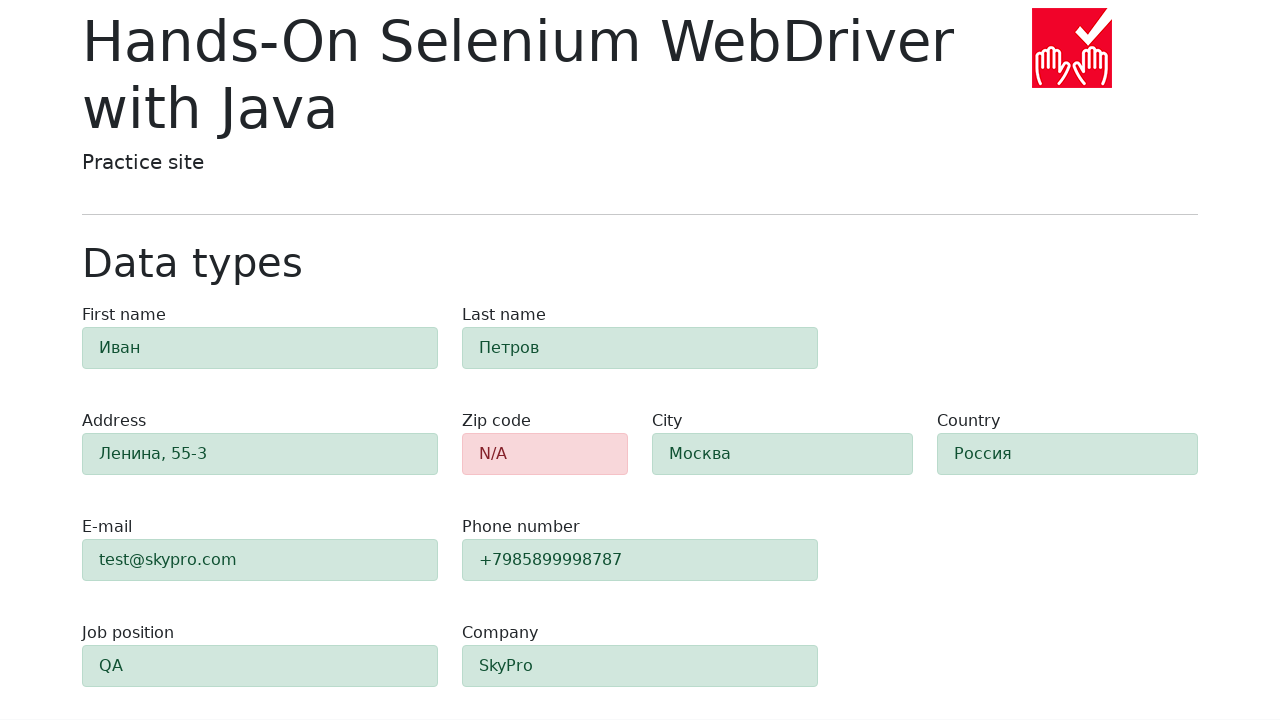